Tests filtering to display only active (non-completed) items by clicking the Active filter link.

Starting URL: https://demo.playwright.dev/todomvc

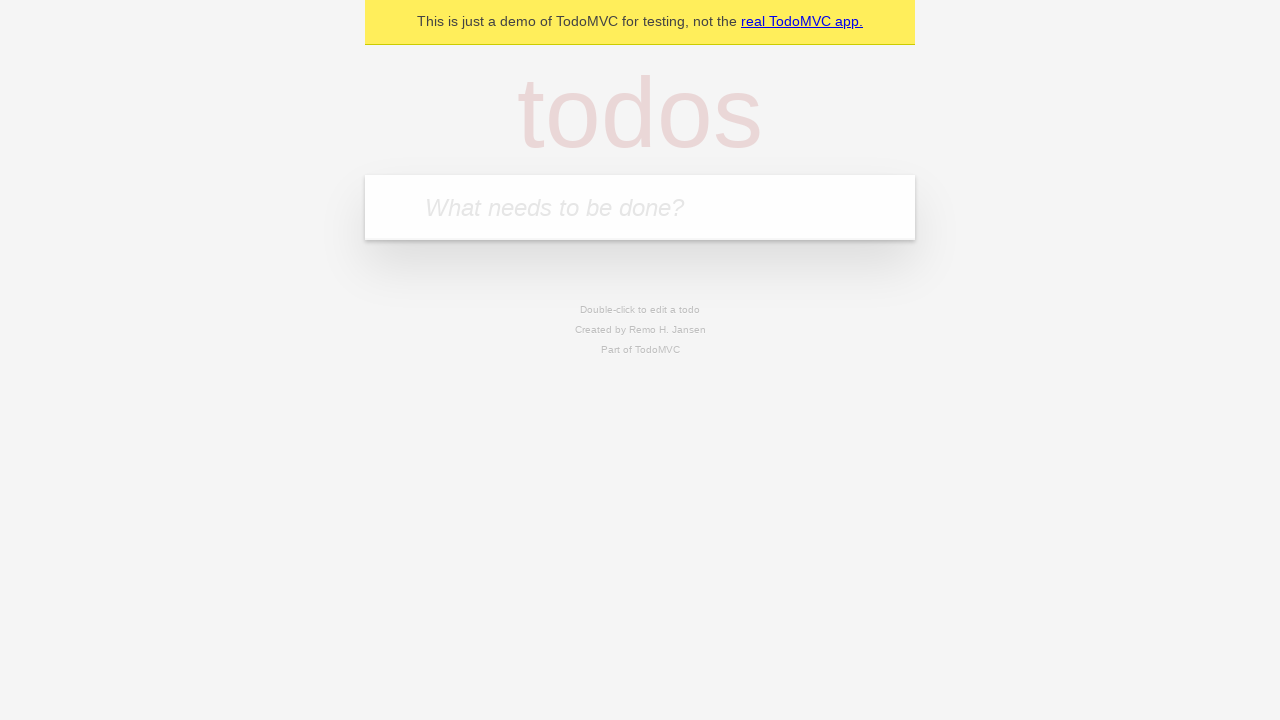

Filled todo input with 'buy some cheese' on internal:attr=[placeholder="What needs to be done?"i]
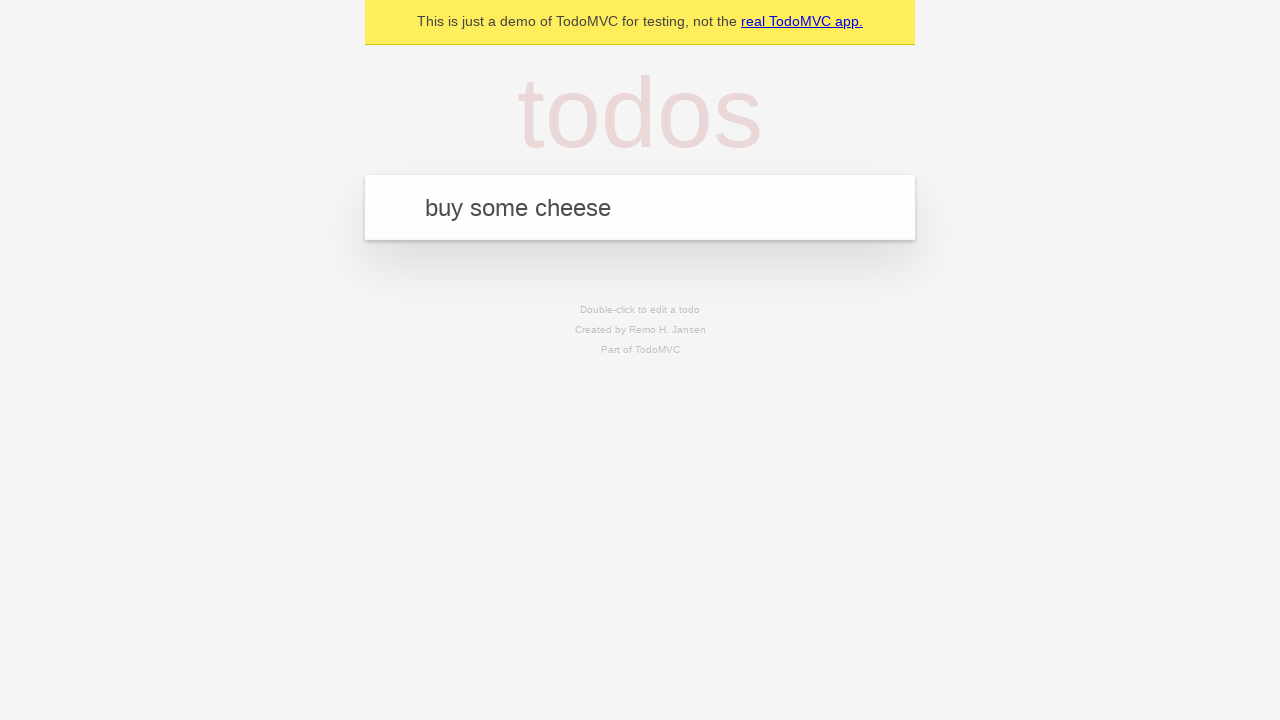

Pressed Enter to create first todo on internal:attr=[placeholder="What needs to be done?"i]
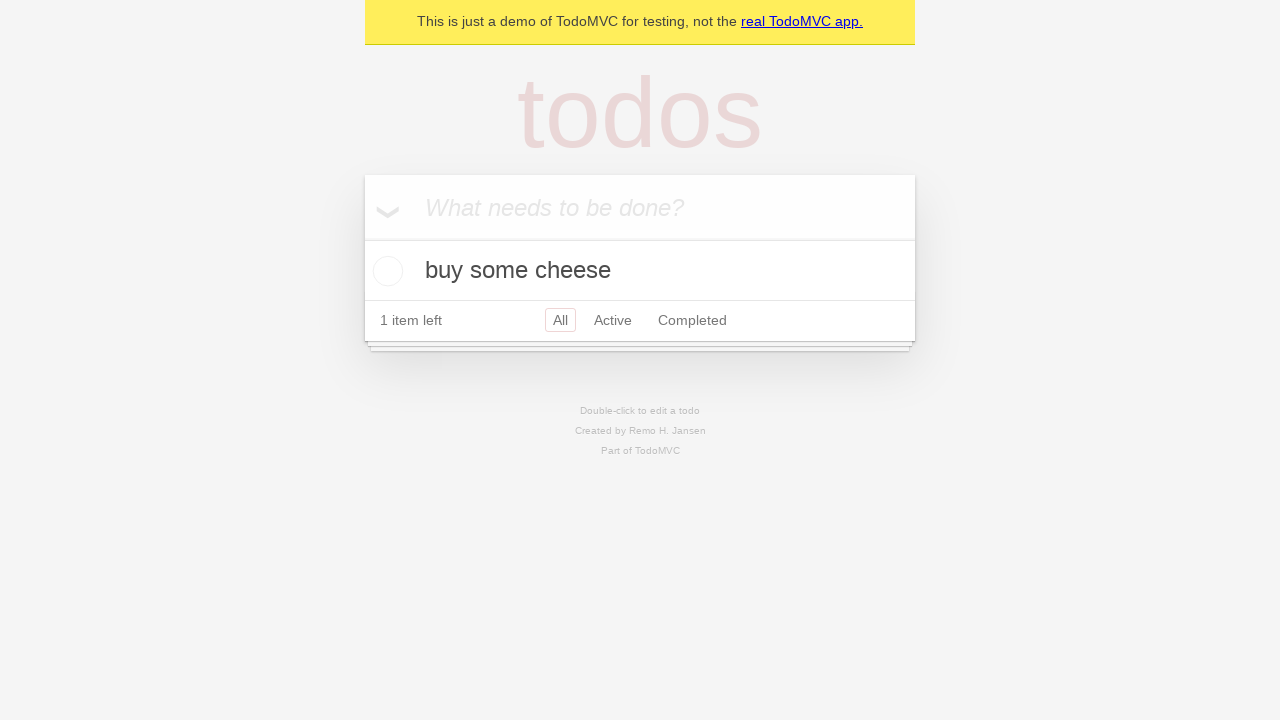

Filled todo input with 'feed the cat' on internal:attr=[placeholder="What needs to be done?"i]
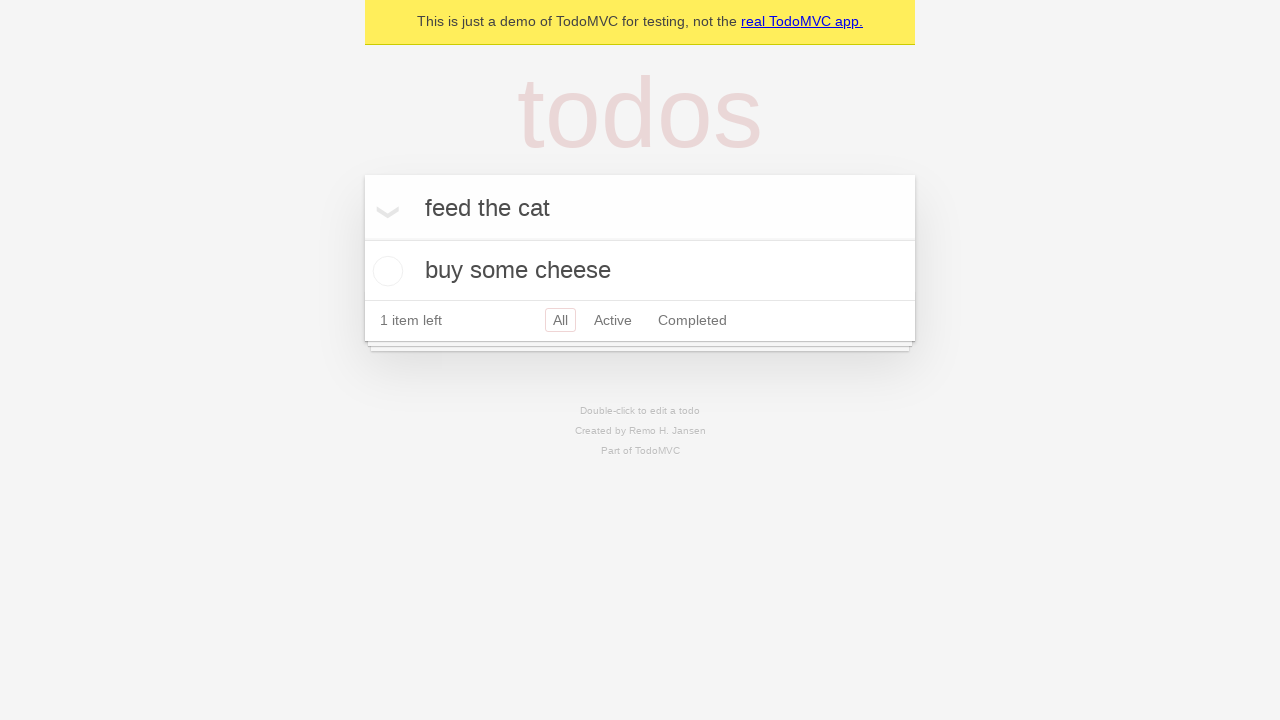

Pressed Enter to create second todo on internal:attr=[placeholder="What needs to be done?"i]
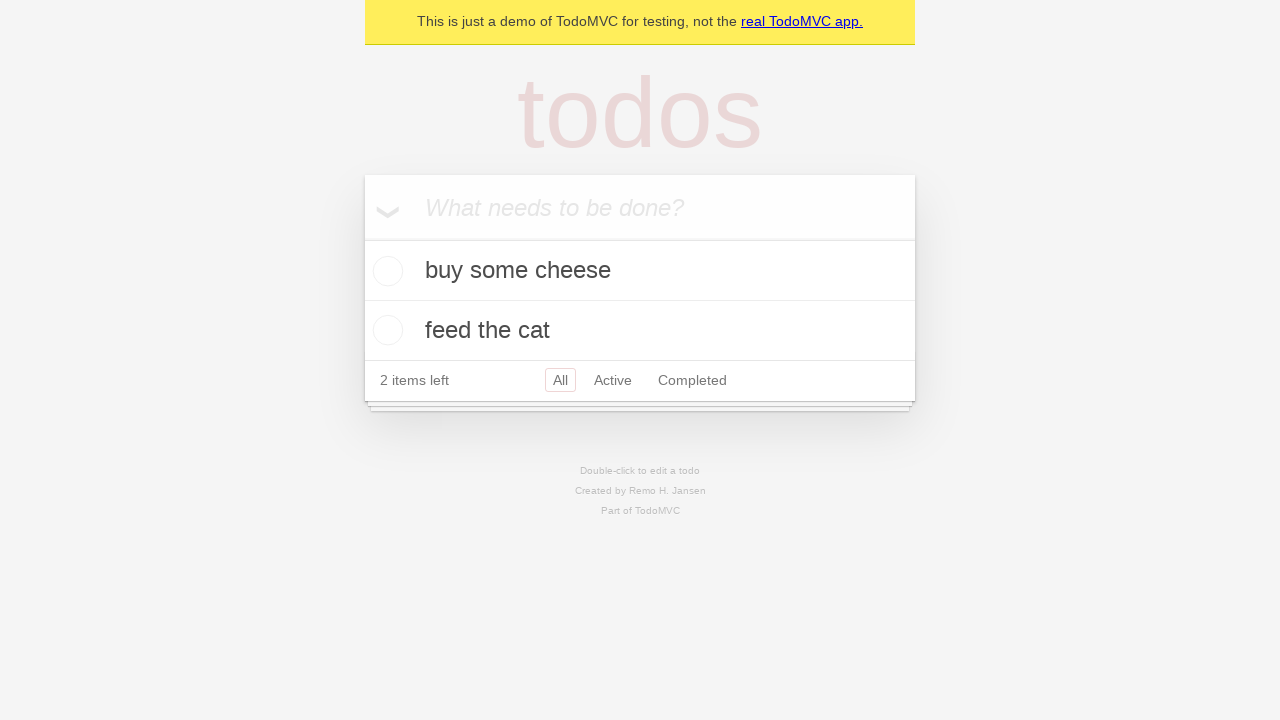

Filled todo input with 'book a doctors appointment' on internal:attr=[placeholder="What needs to be done?"i]
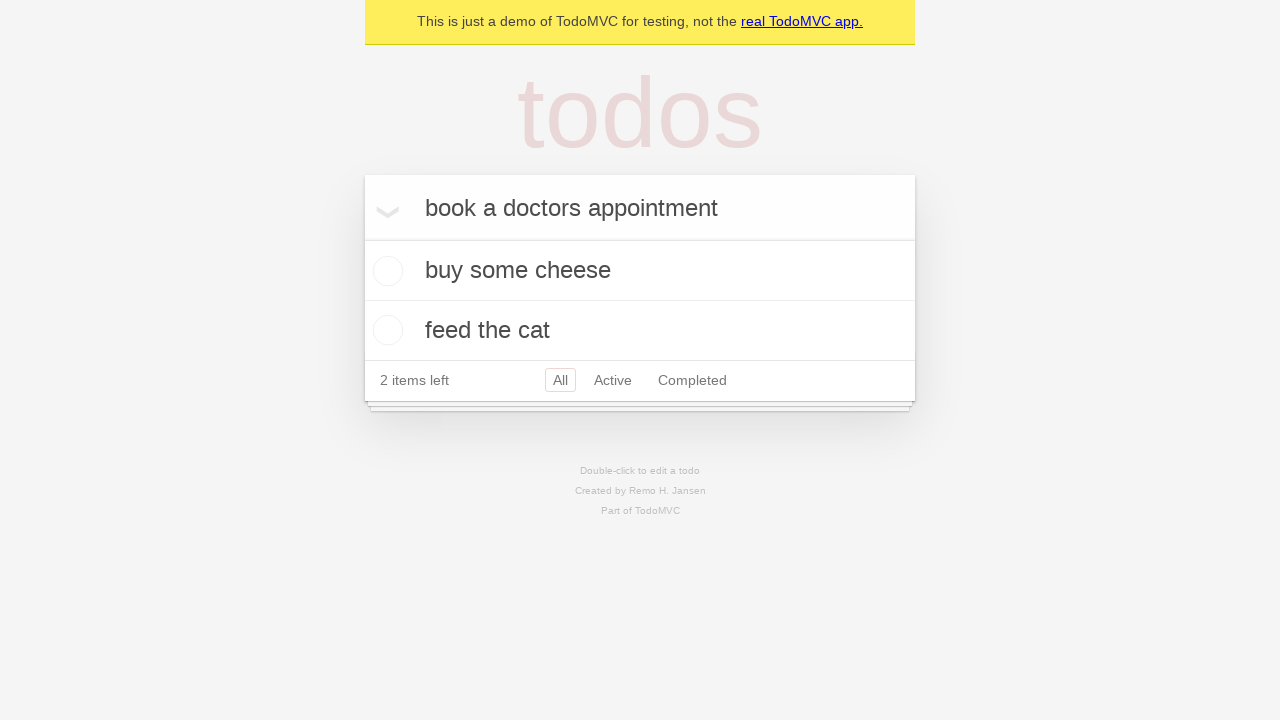

Pressed Enter to create third todo on internal:attr=[placeholder="What needs to be done?"i]
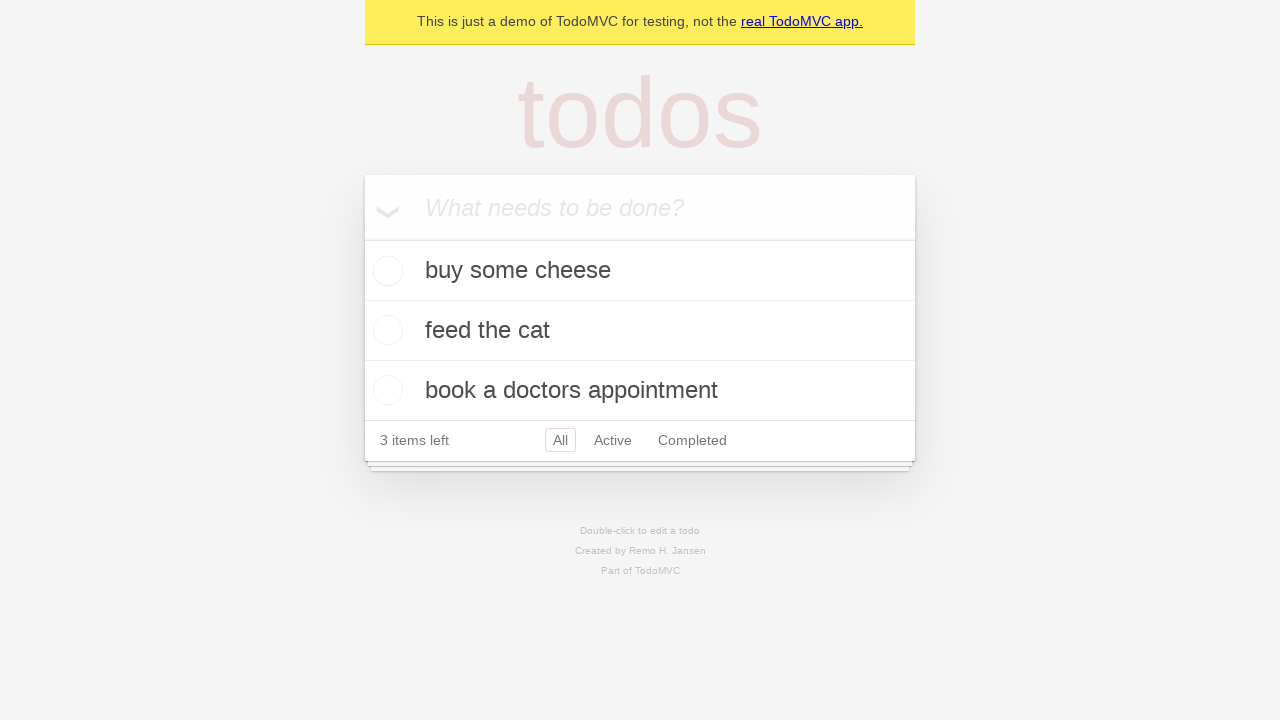

Checked the checkbox for the second todo item at (385, 330) on internal:testid=[data-testid="todo-item"s] >> nth=1 >> internal:role=checkbox
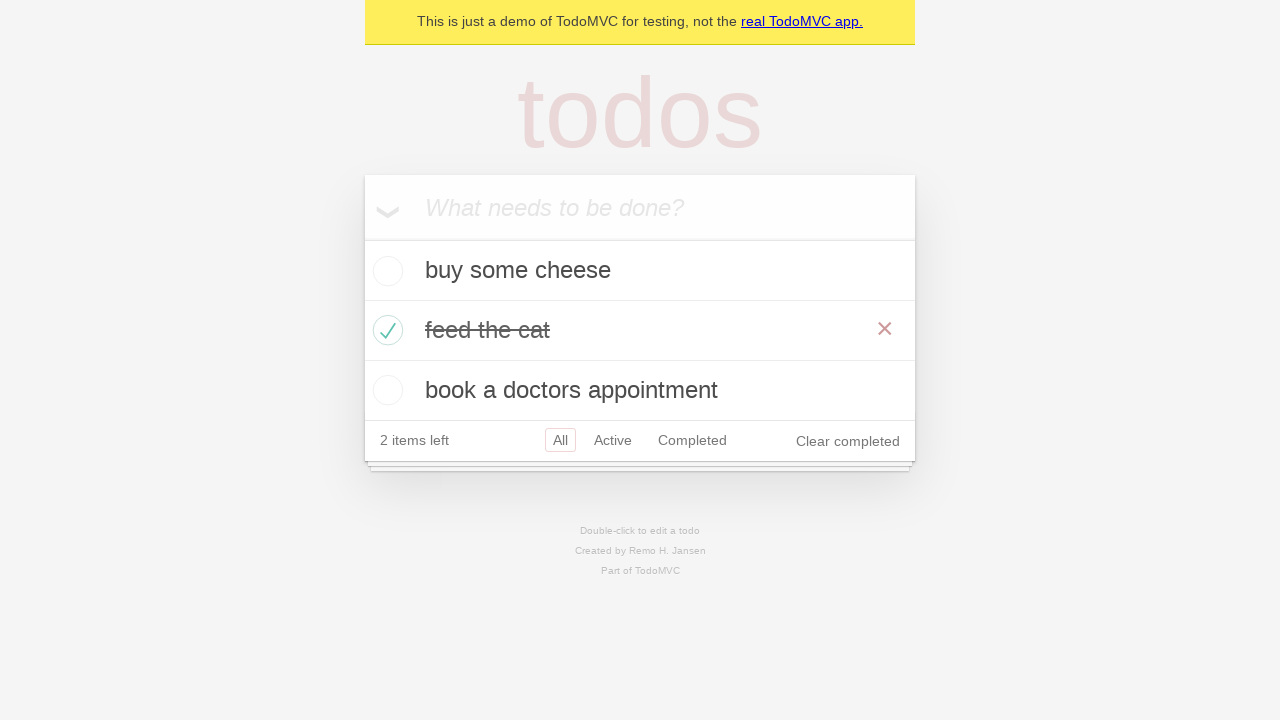

Clicked Active filter link to display only active items at (613, 440) on internal:role=link[name="Active"i]
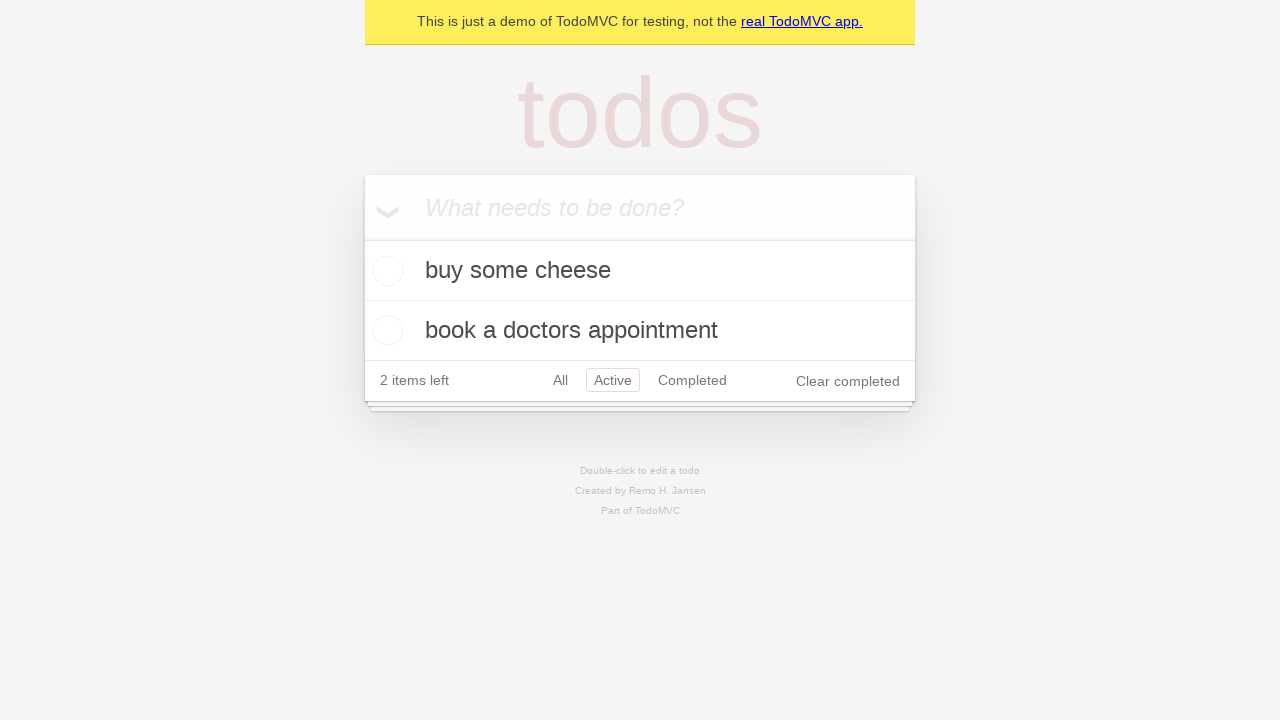

Waited for filtered todo items to load
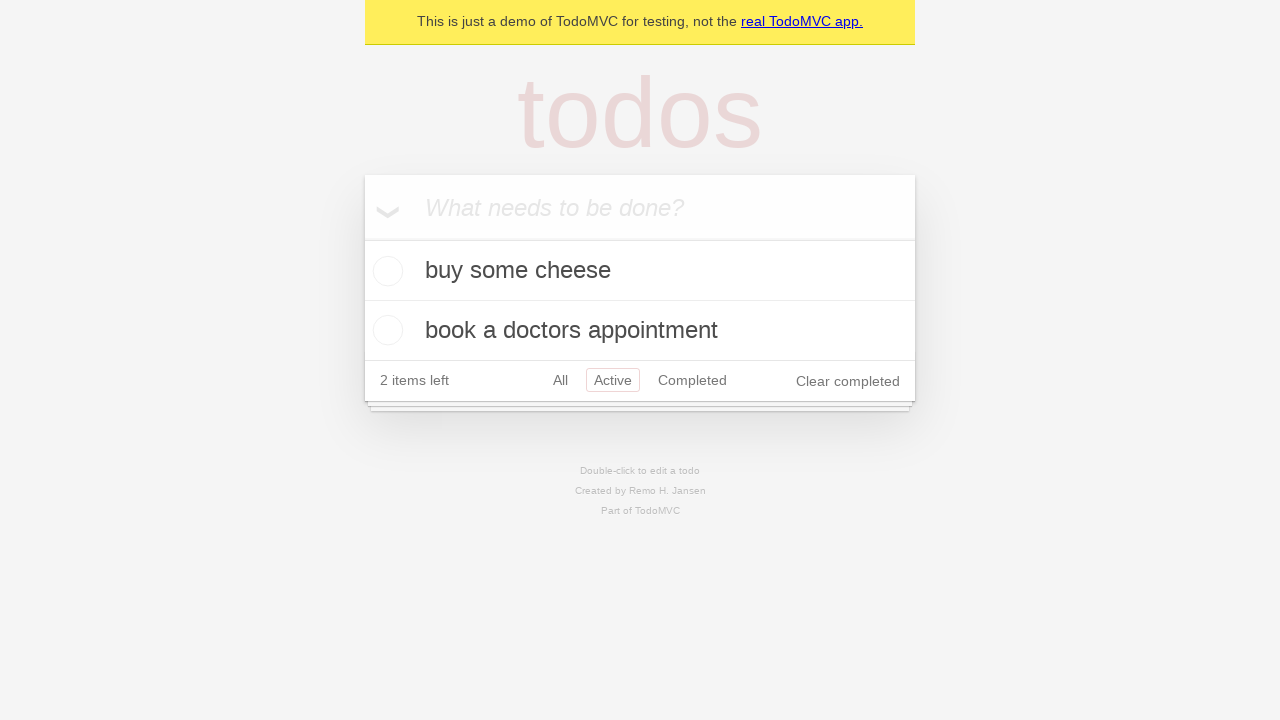

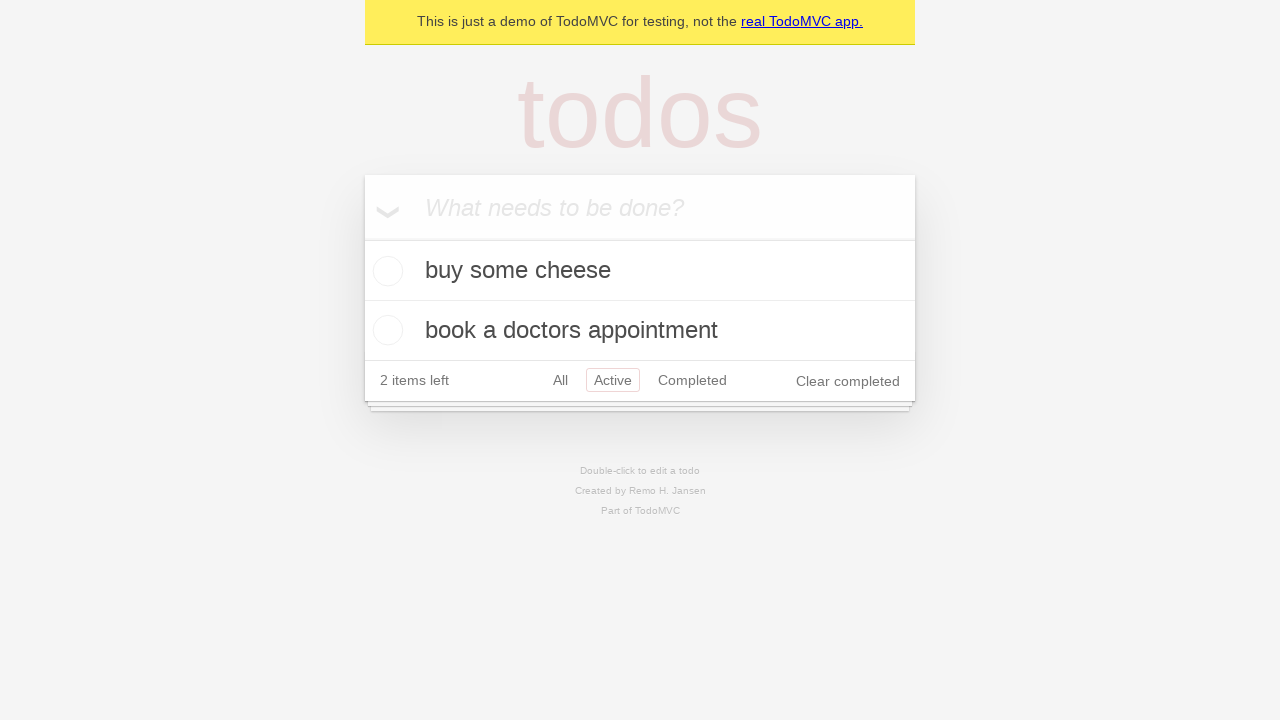